Filters transactions by clicking the "Incoming" filter button and verifies the filter is applied

Starting URL: https://webix.com/demos/bank-app/#!/top/transactions

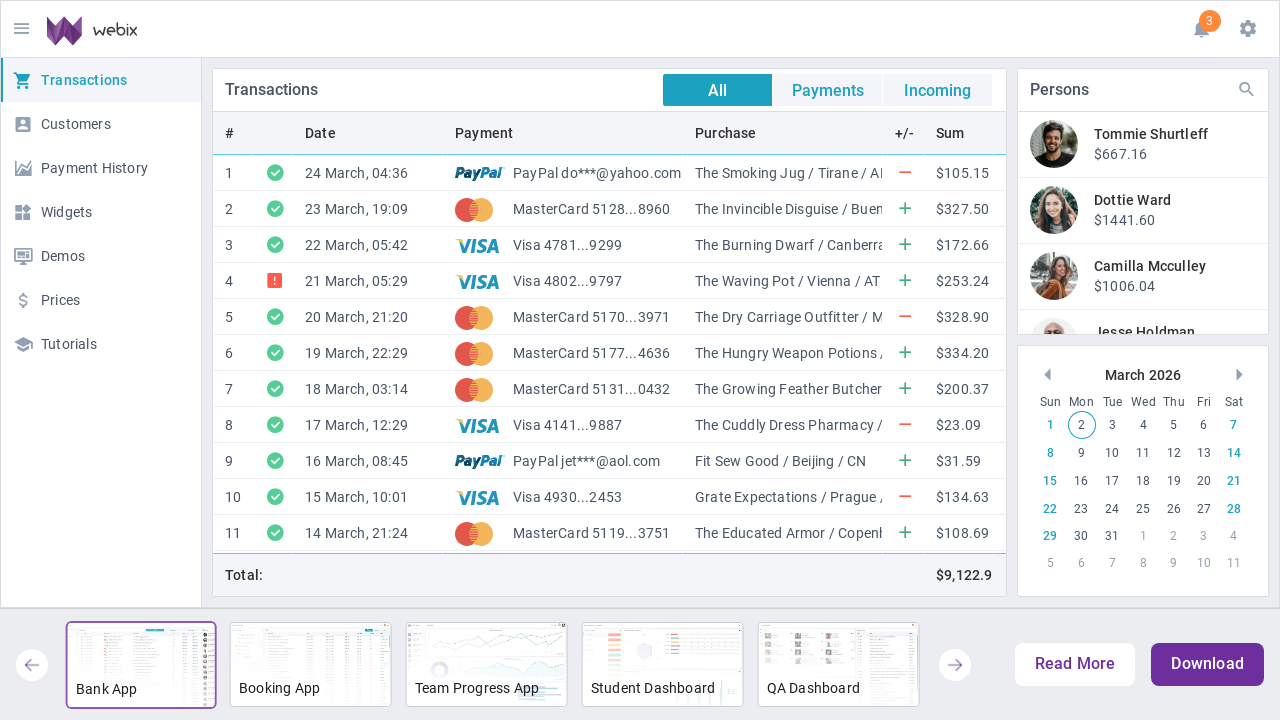

Clicked the 'Incoming' filter button at (938, 90) on button[button_id="1"]
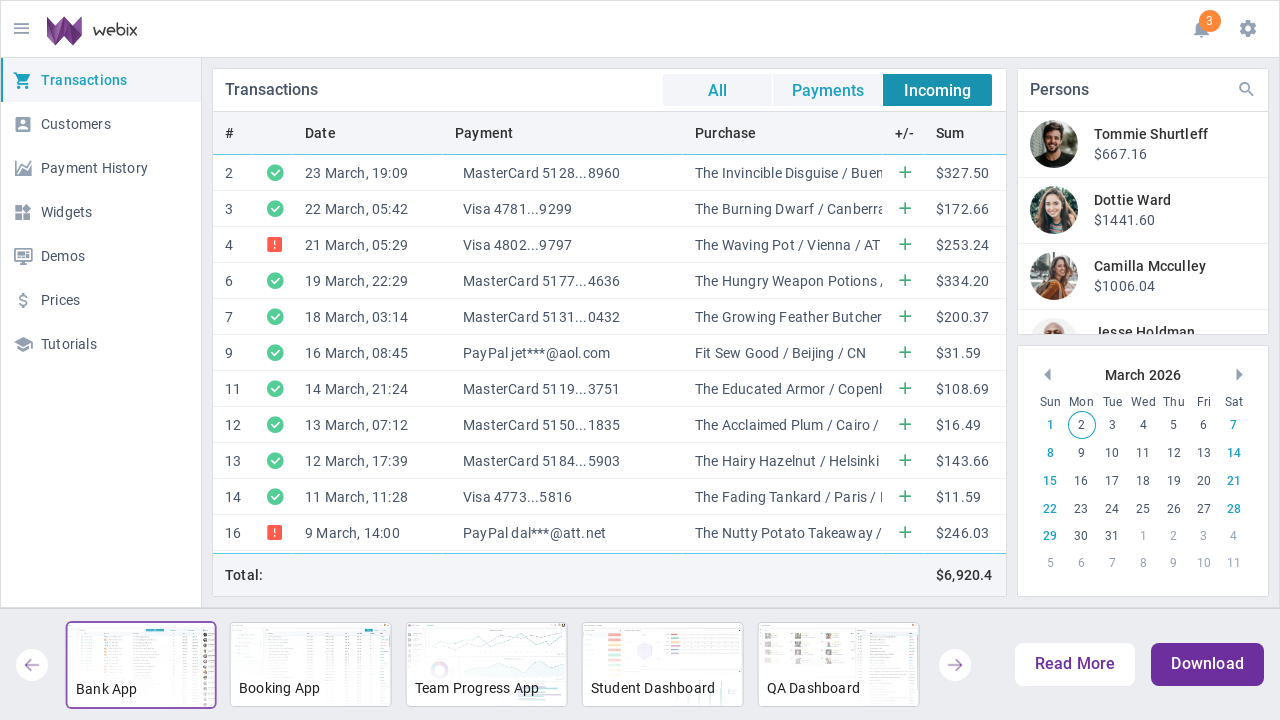

DOM content loaded after filter applied
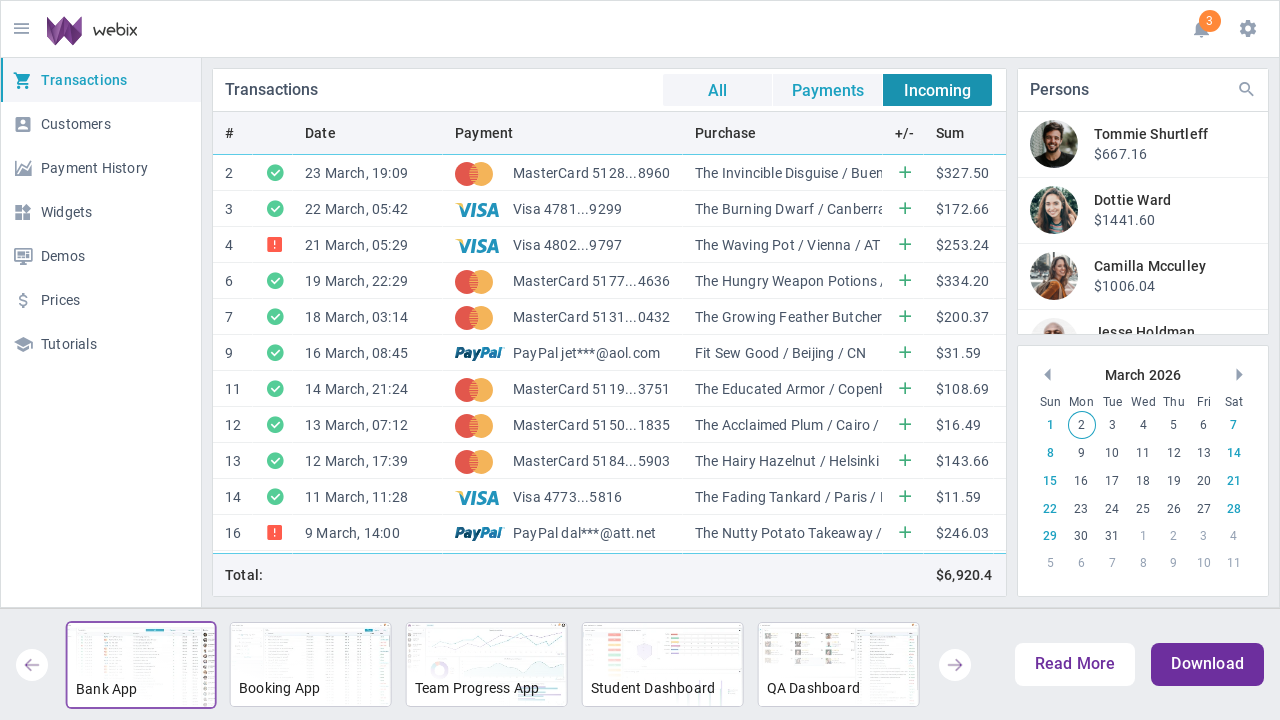

Filtered transactions displayed on the page
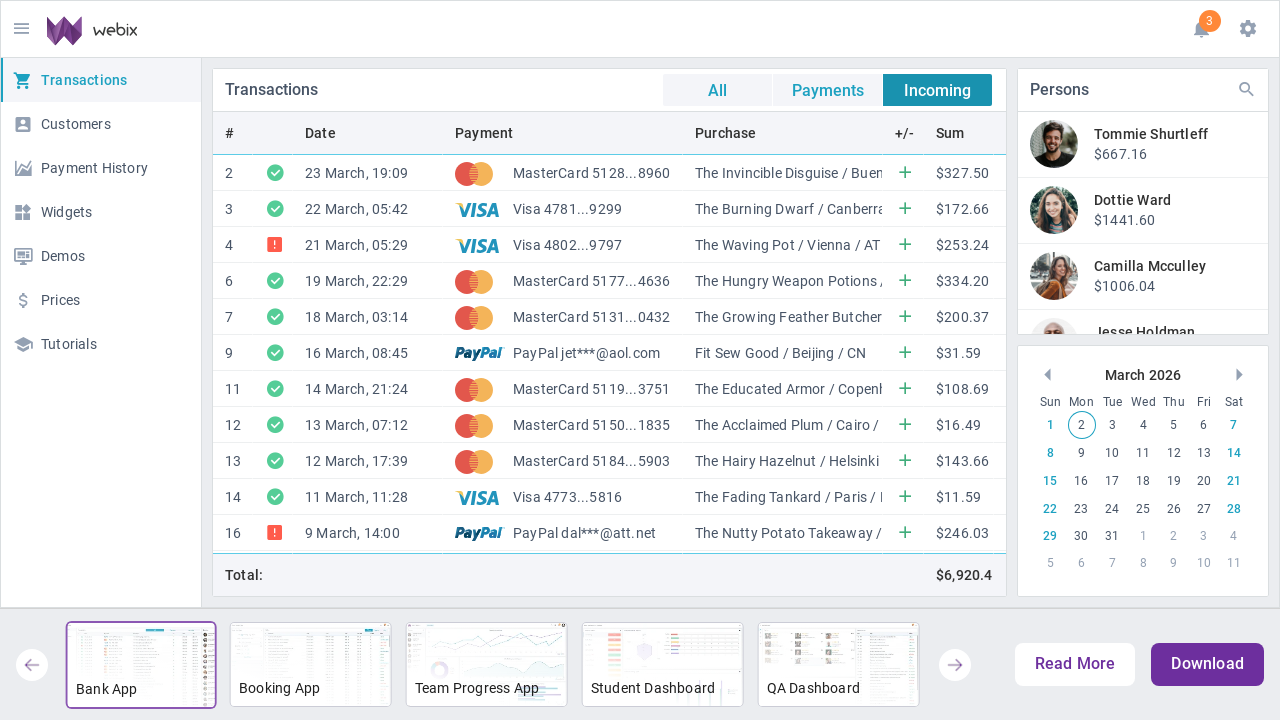

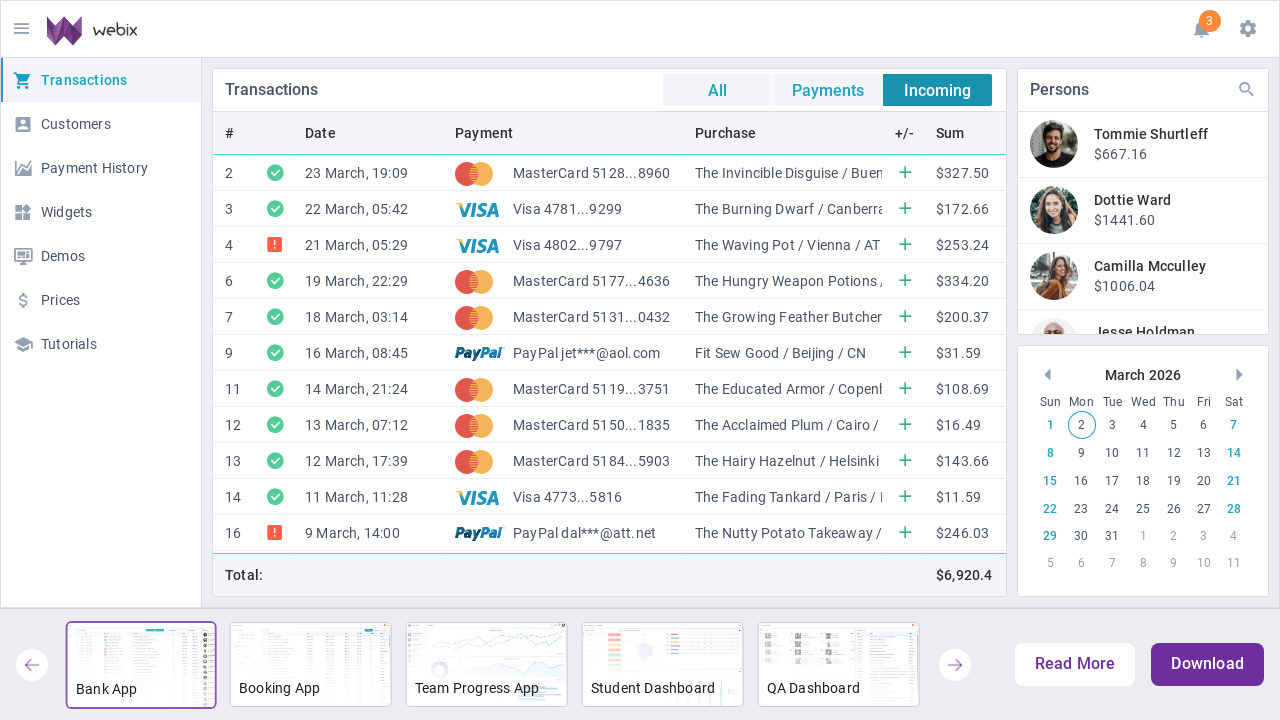